Tests the selectable jQuery UI component by Ctrl+clicking multiple items to select them, verifying the selection, then Ctrl+clicking to deselect some items and verifying the updated selection.

Starting URL: https://jqueryui.com/selectable/

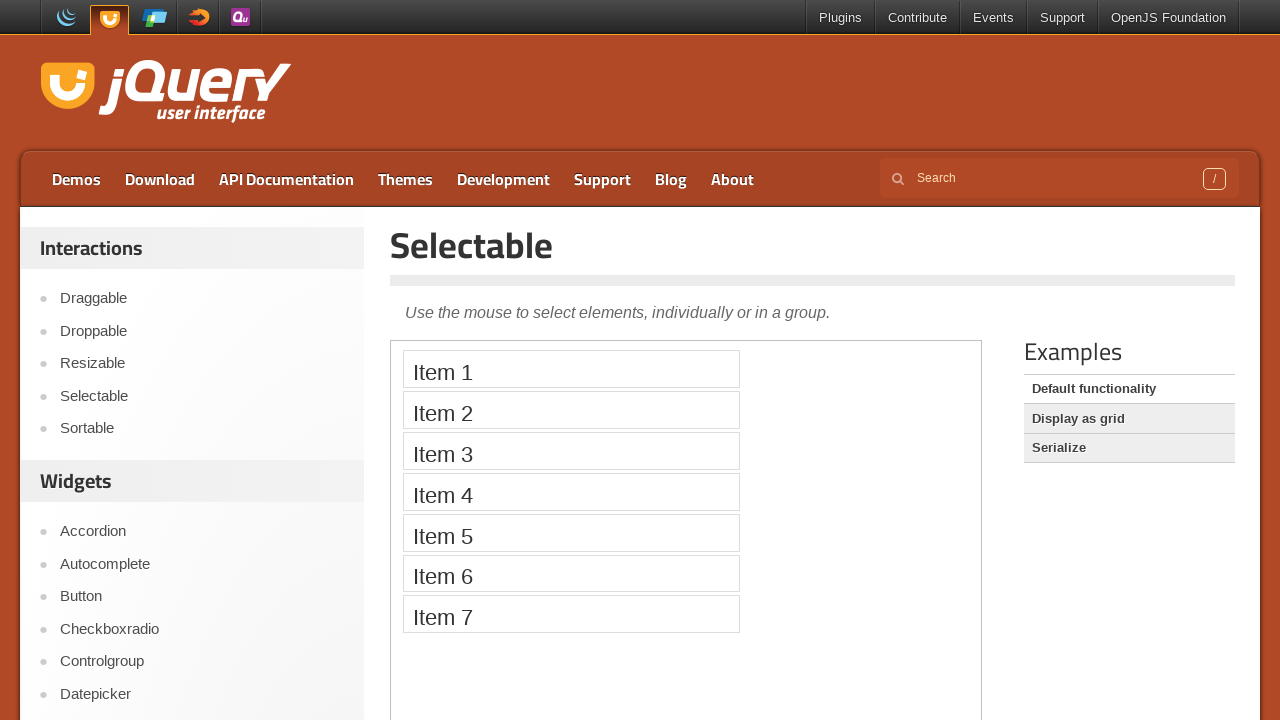

Located and switched to demo iframe
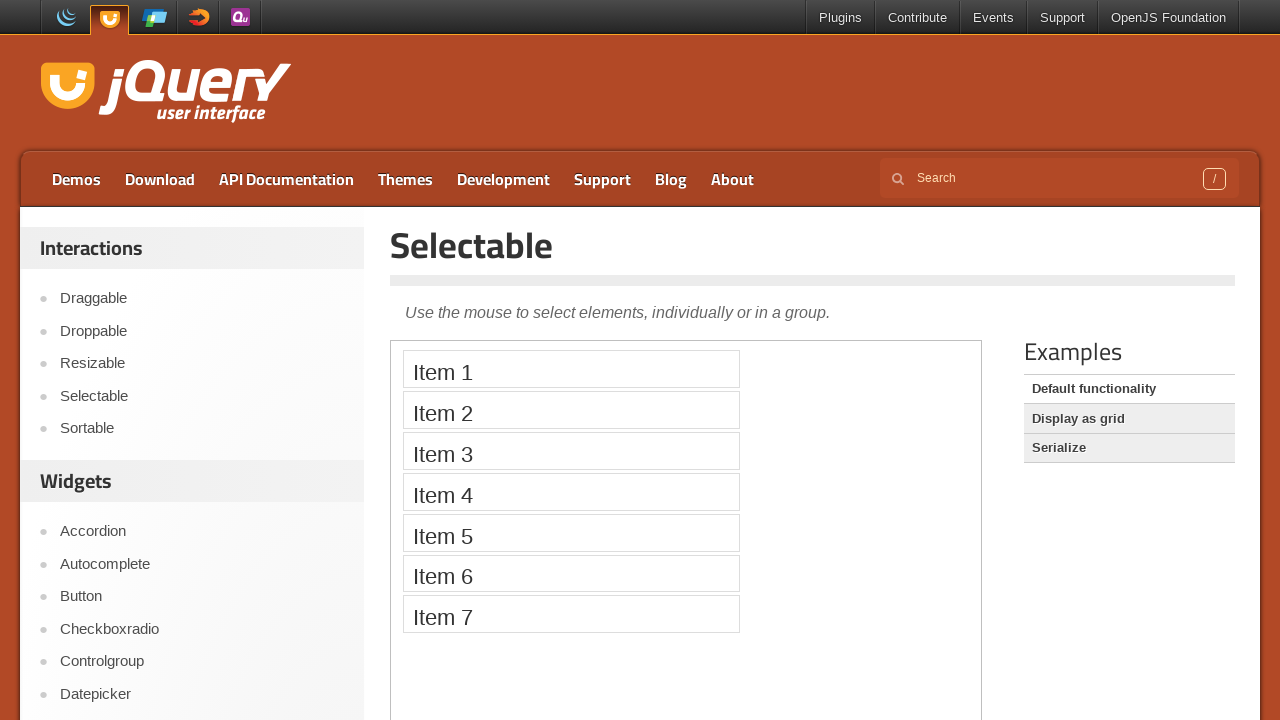

Located Item 2 element
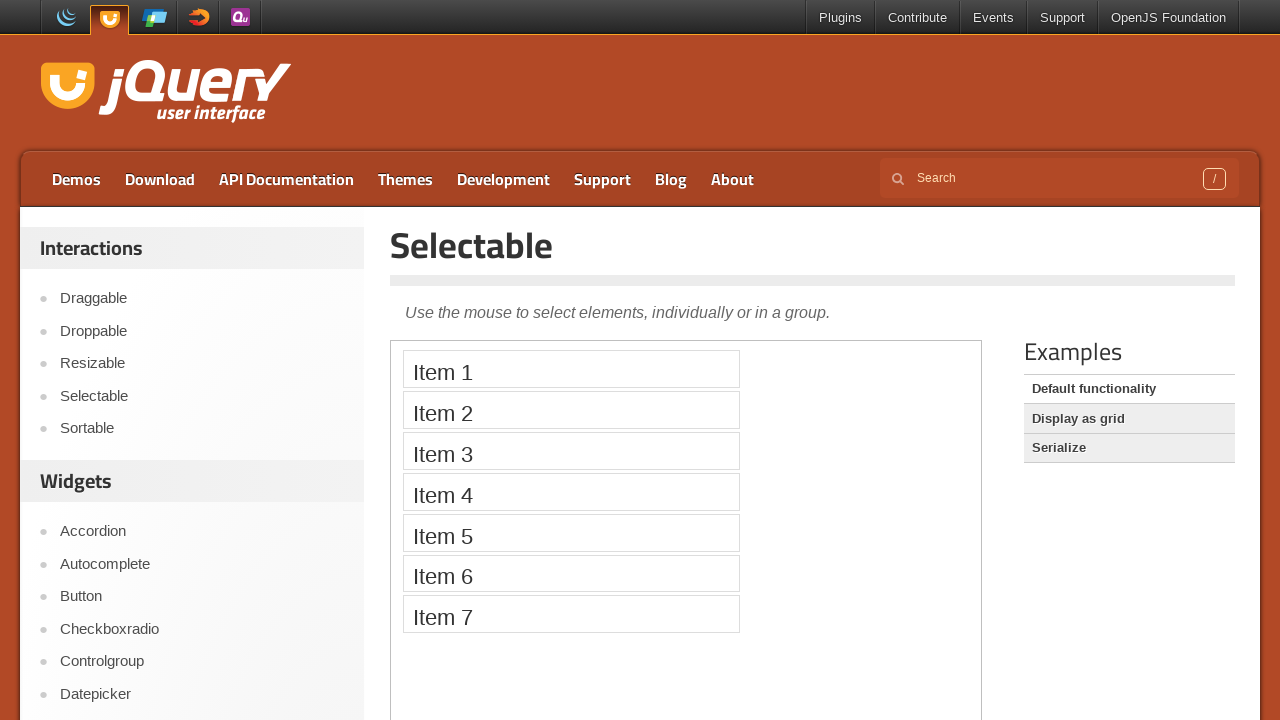

Located Item 3 element
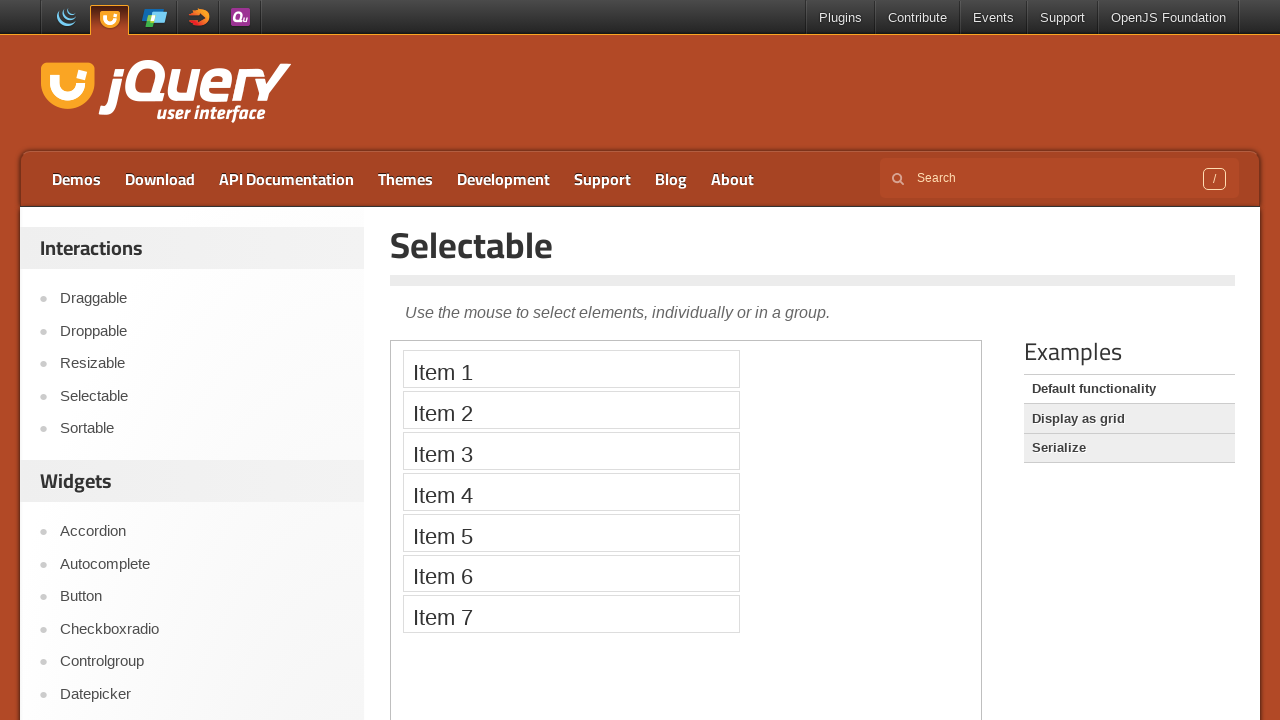

Located Item 5 element
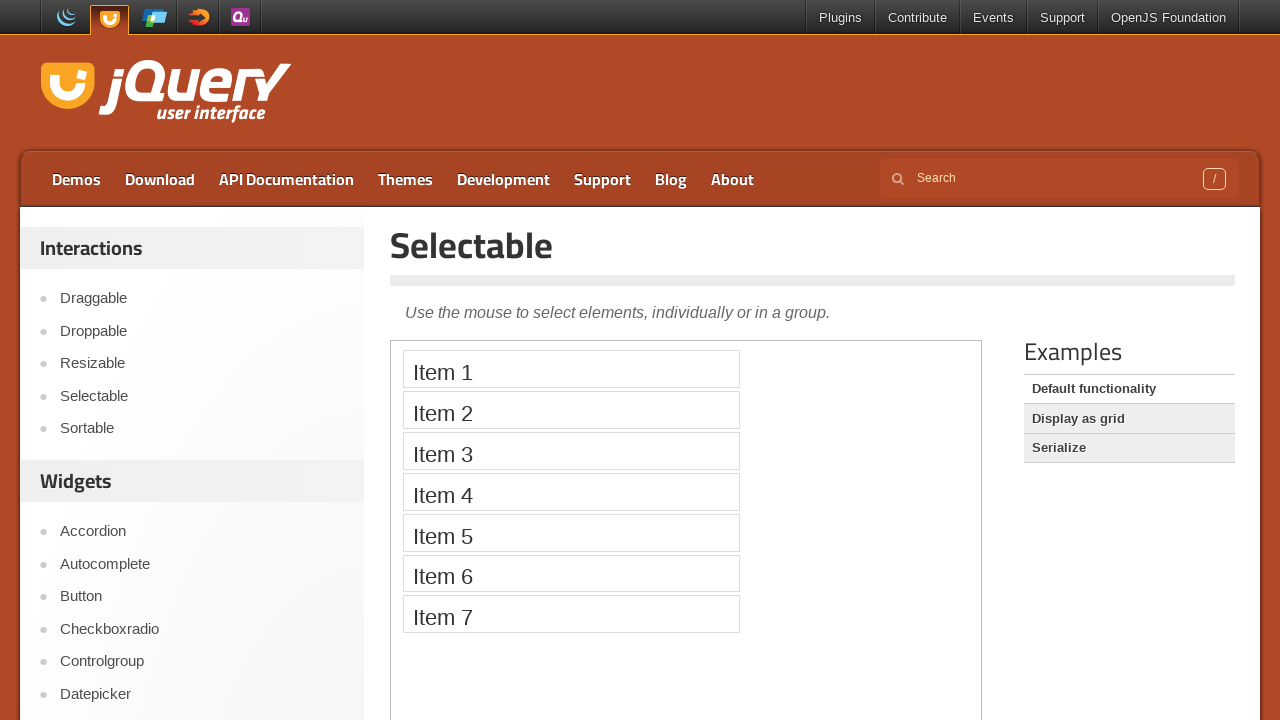

Located Item 7 element
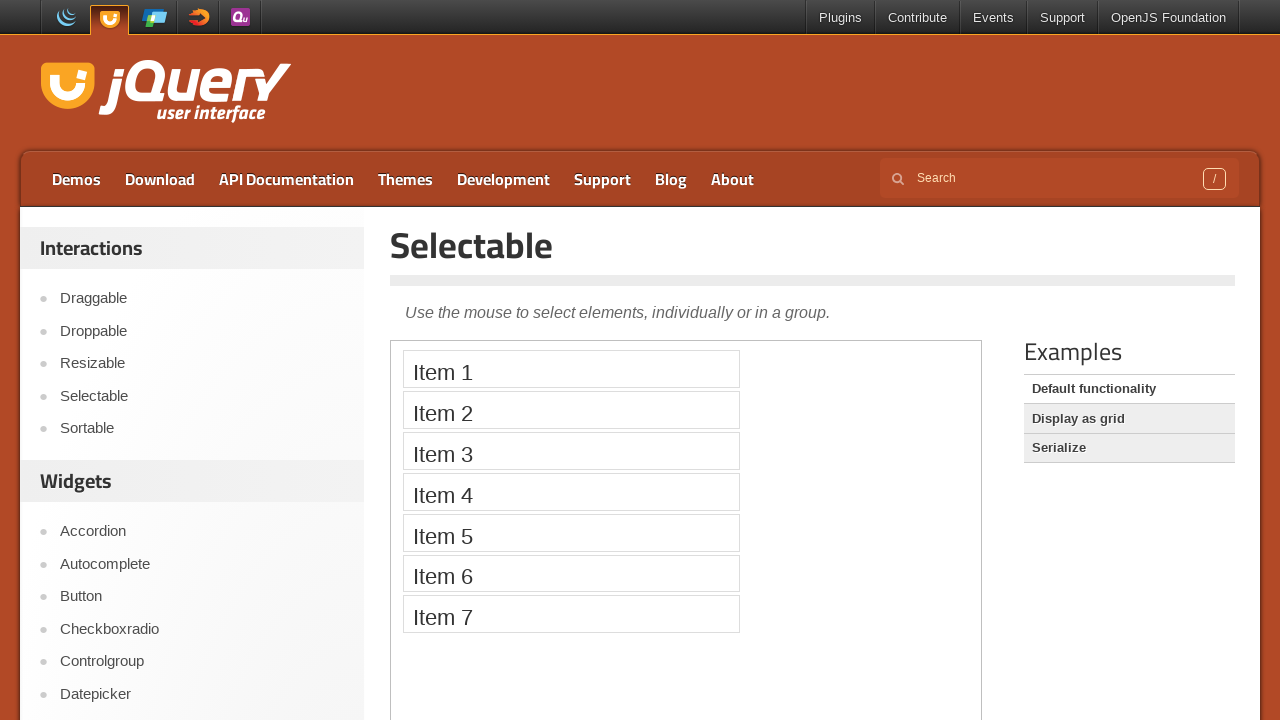

Ctrl+clicked Item 2 to select it at (571, 410) on .demo-frame >> internal:control=enter-frame >> #selectable li:has-text('Item 2')
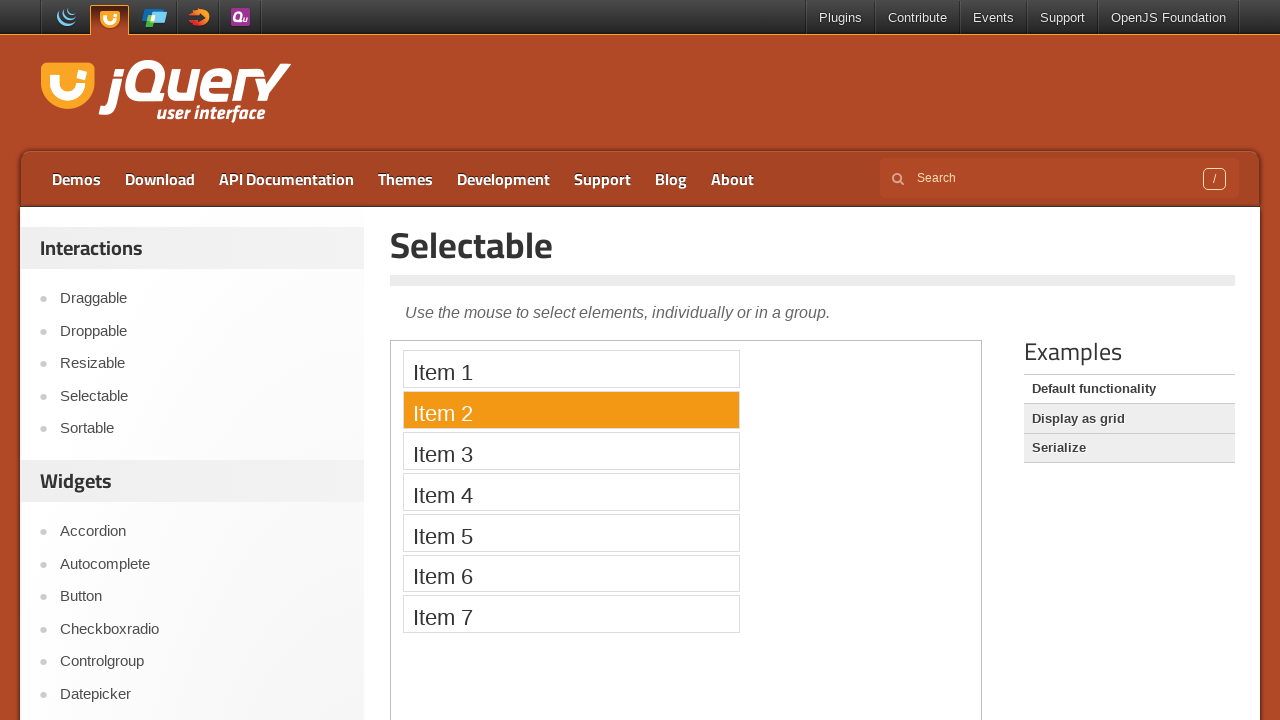

Ctrl+clicked Item 3 to select it at (571, 451) on .demo-frame >> internal:control=enter-frame >> #selectable li:has-text('Item 3')
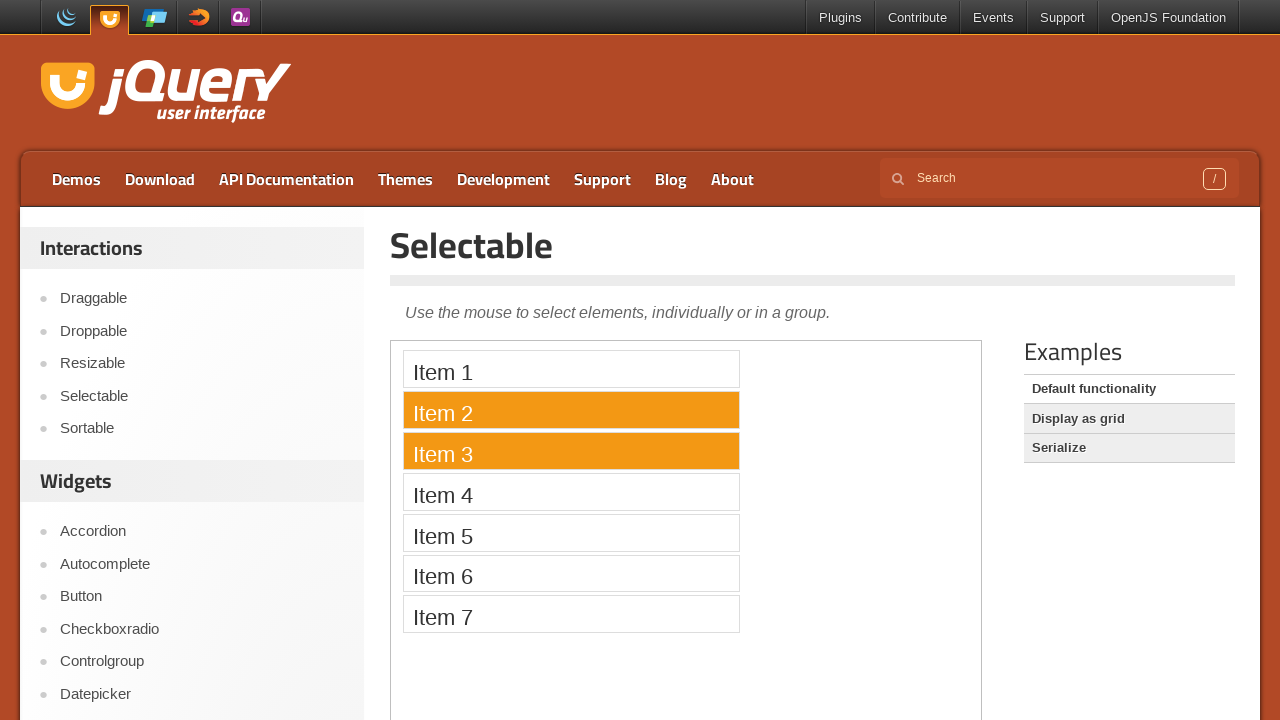

Ctrl+clicked Item 5 to select it at (571, 532) on .demo-frame >> internal:control=enter-frame >> #selectable li:has-text('Item 5')
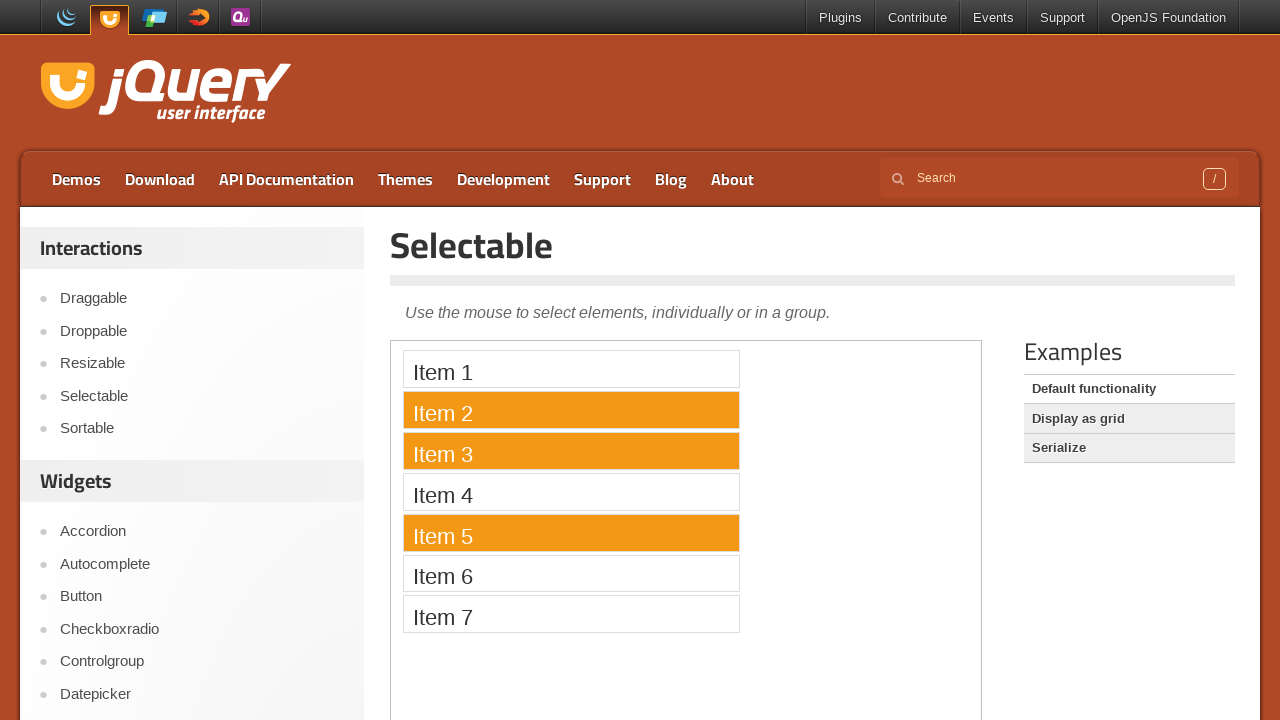

Ctrl+clicked Item 7 to select it at (571, 614) on .demo-frame >> internal:control=enter-frame >> #selectable li:has-text('Item 7')
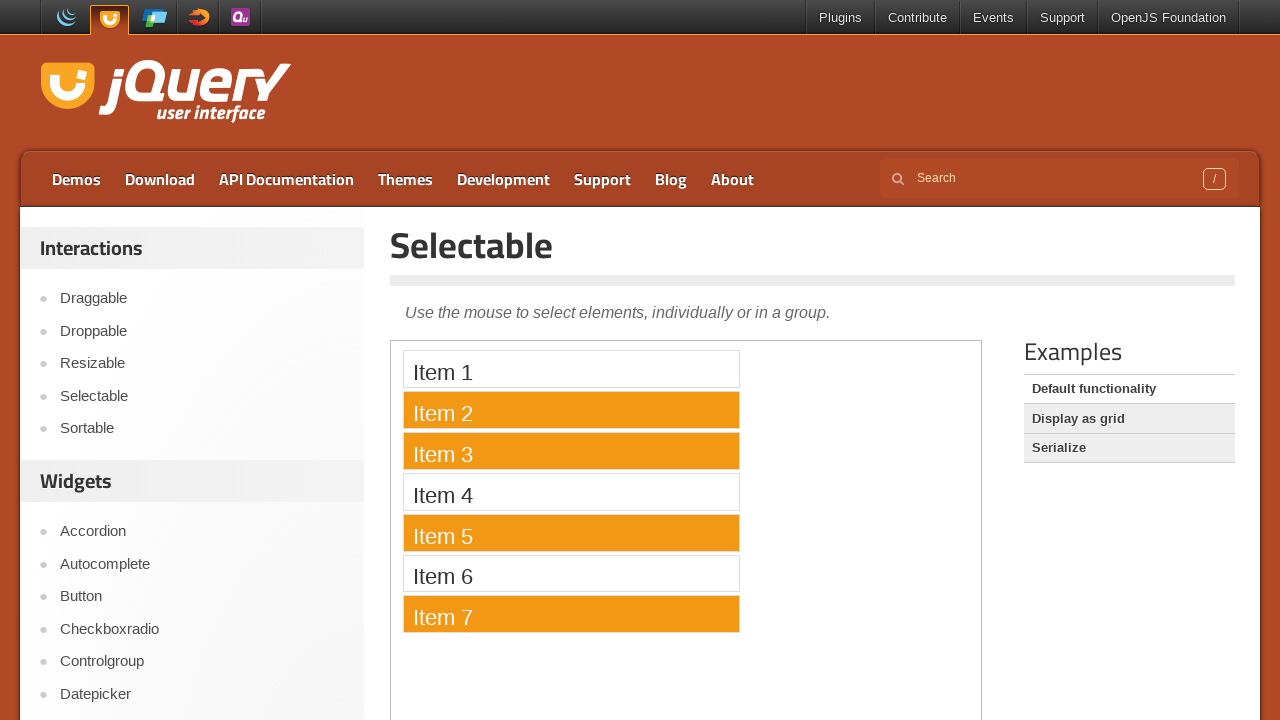

Waited 500ms for selection to register
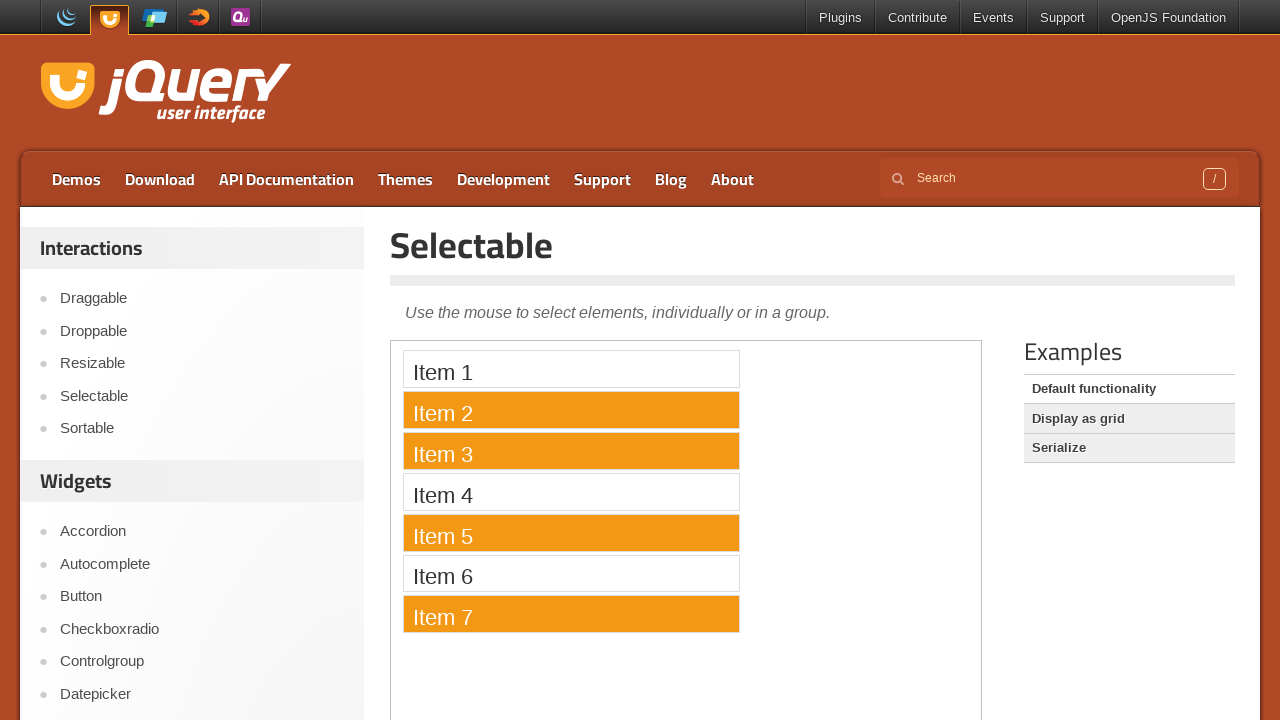

Located all selected items
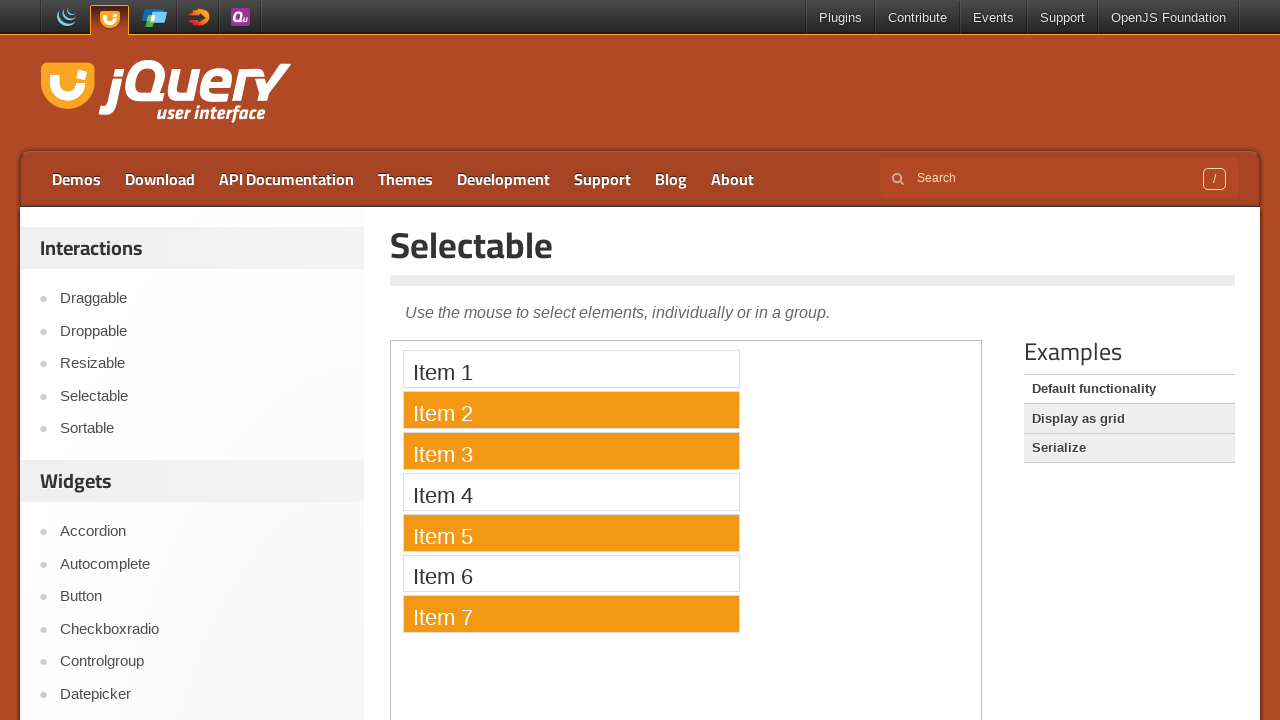

Verified that 4 items are selected
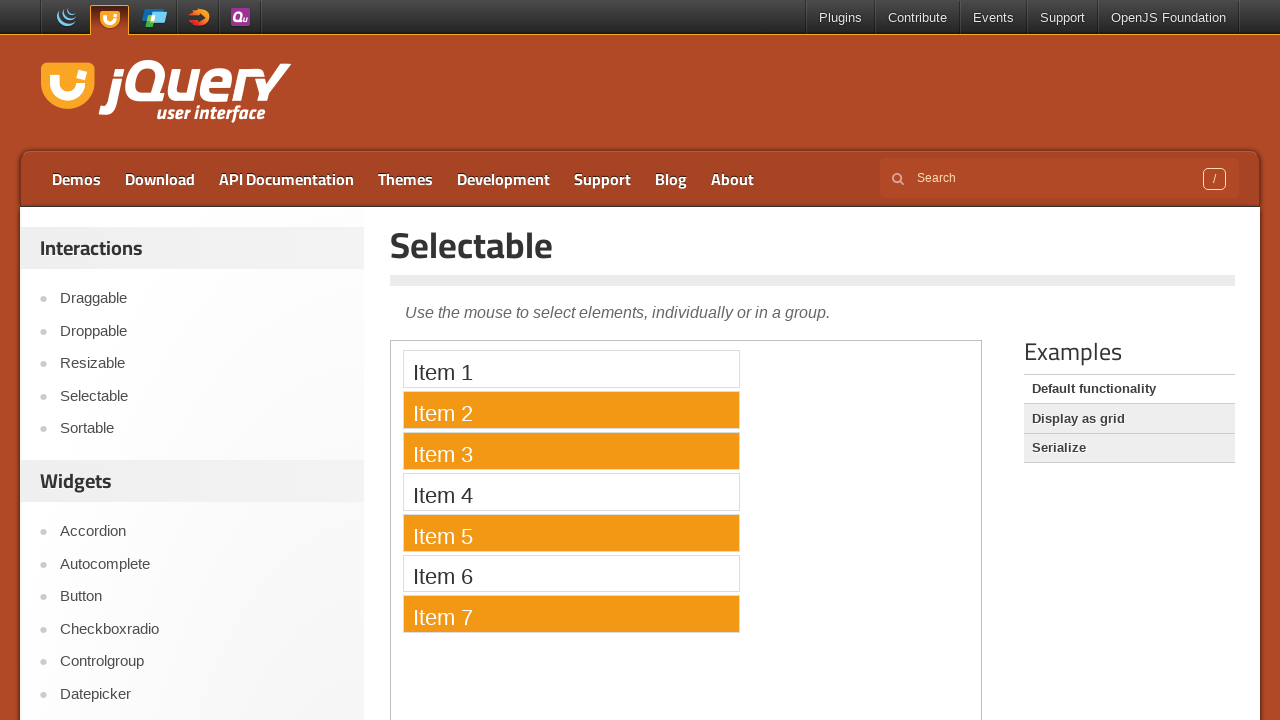

Ctrl+clicked Item 2 to deselect it at (571, 410) on .demo-frame >> internal:control=enter-frame >> #selectable li:has-text('Item 2')
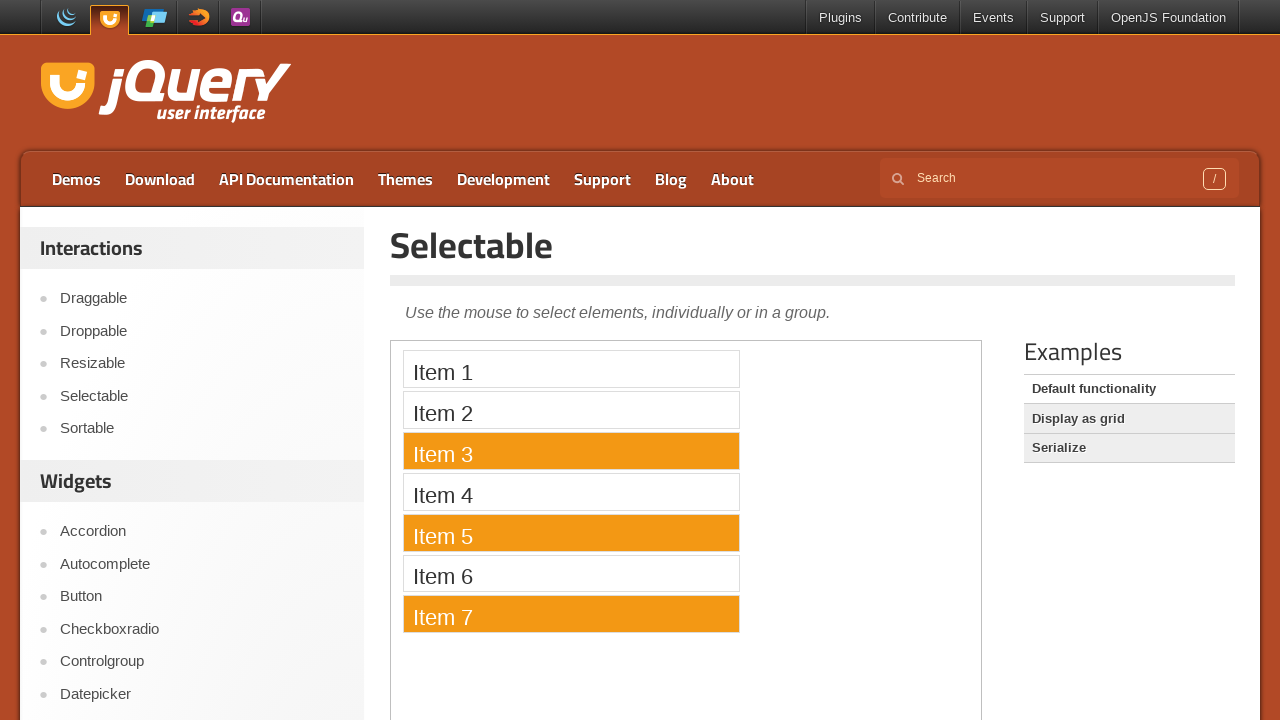

Ctrl+clicked Item 5 to deselect it at (571, 532) on .demo-frame >> internal:control=enter-frame >> #selectable li:has-text('Item 5')
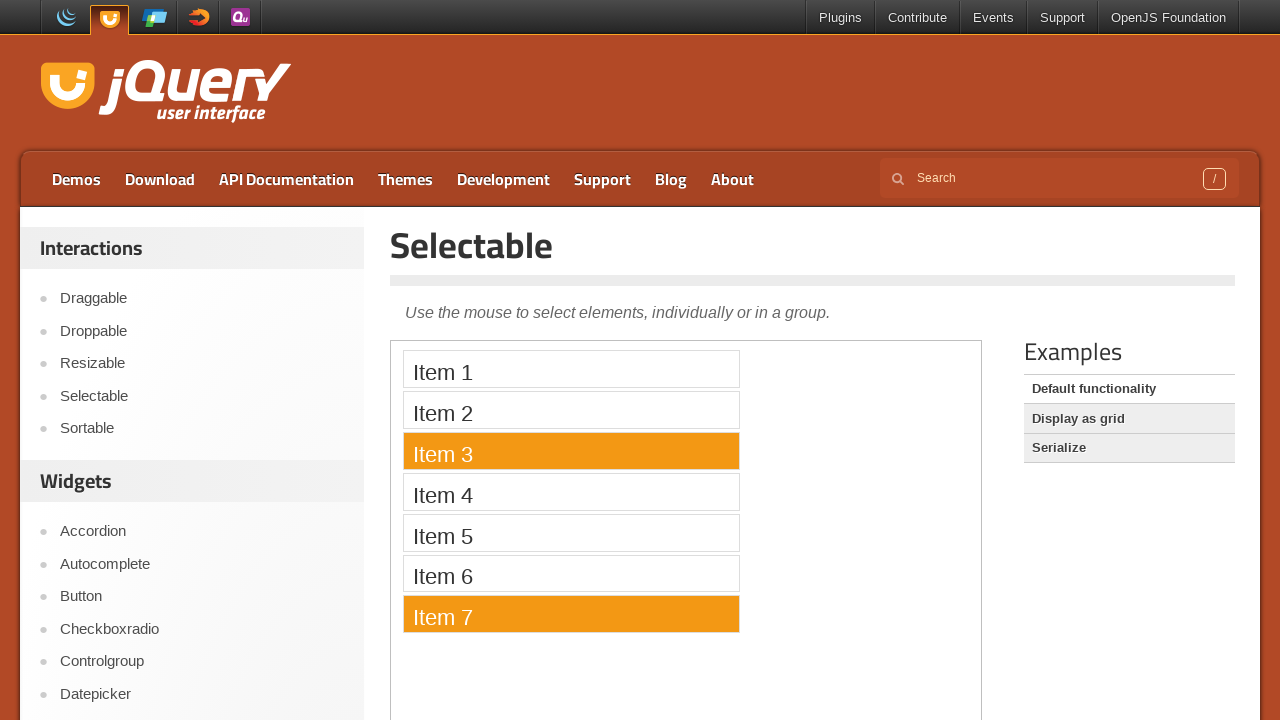

Waited 500ms for deselection to register
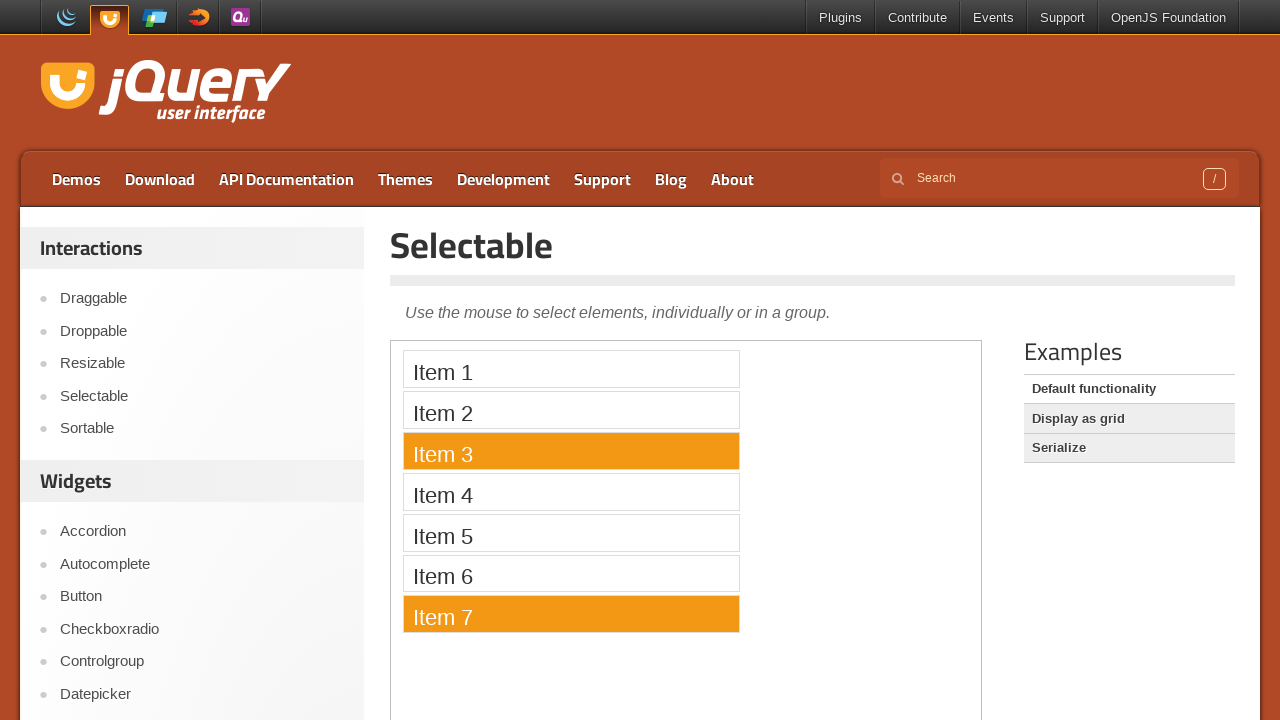

Located remaining selected items
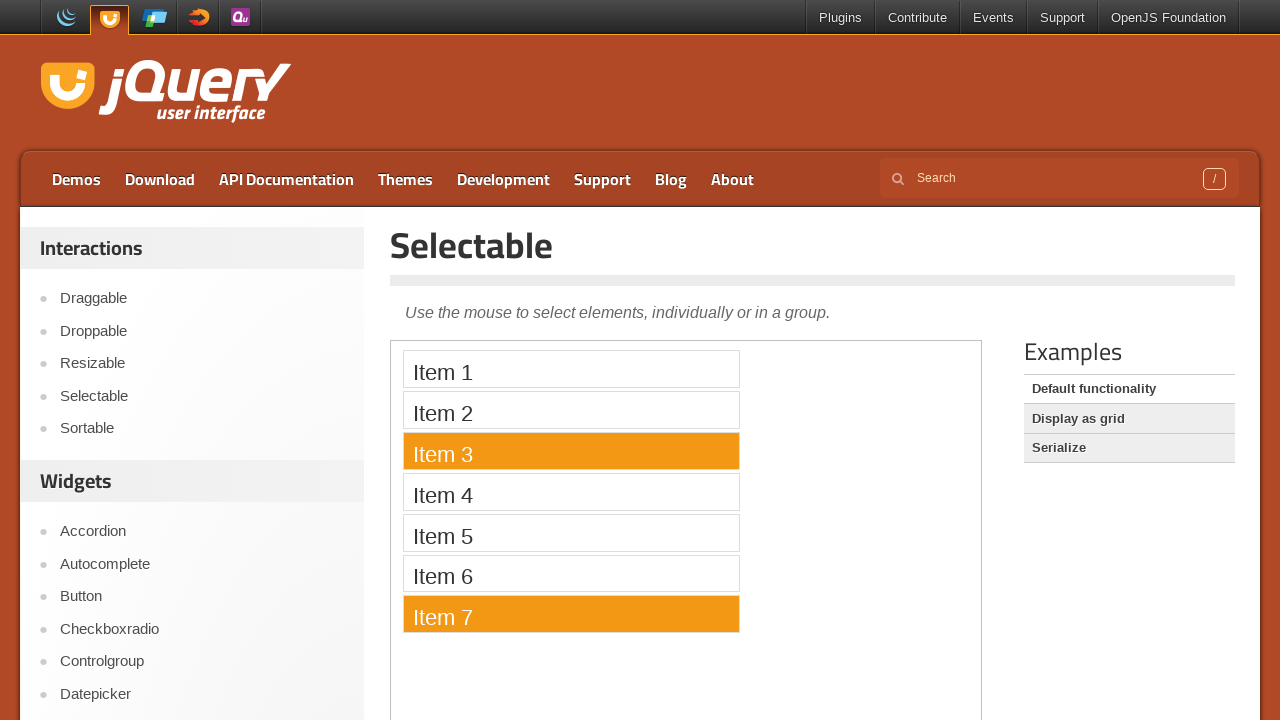

Verified that 2 items remain selected after deselection
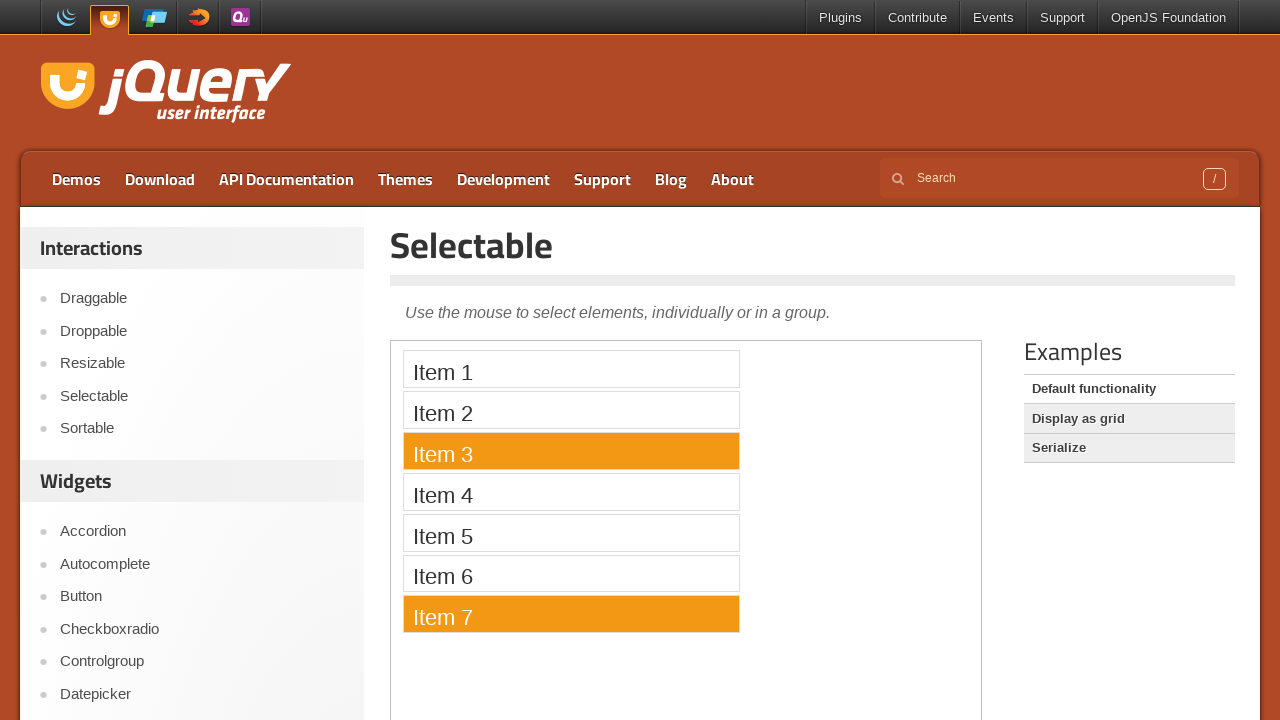

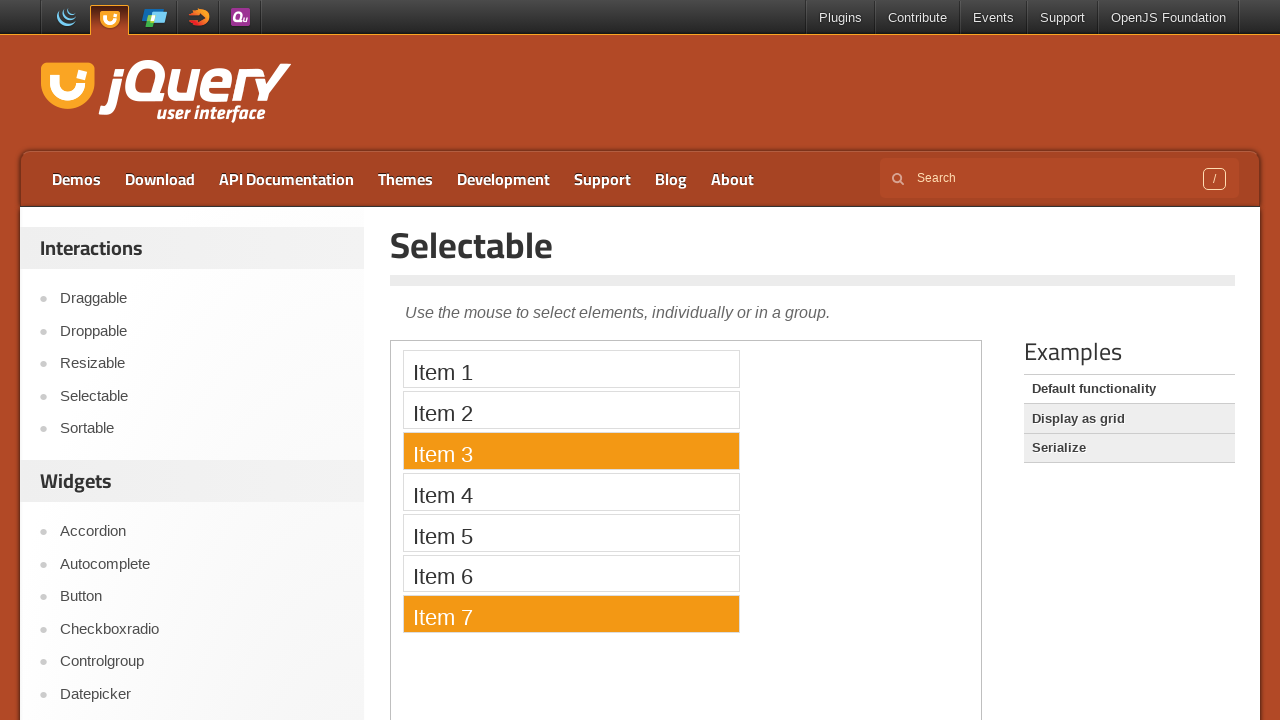